Tests button click by clicking a simple button and verifying its value changes to "Obrigado!"

Starting URL: https://wcaquino.me/selenium/componentes.html

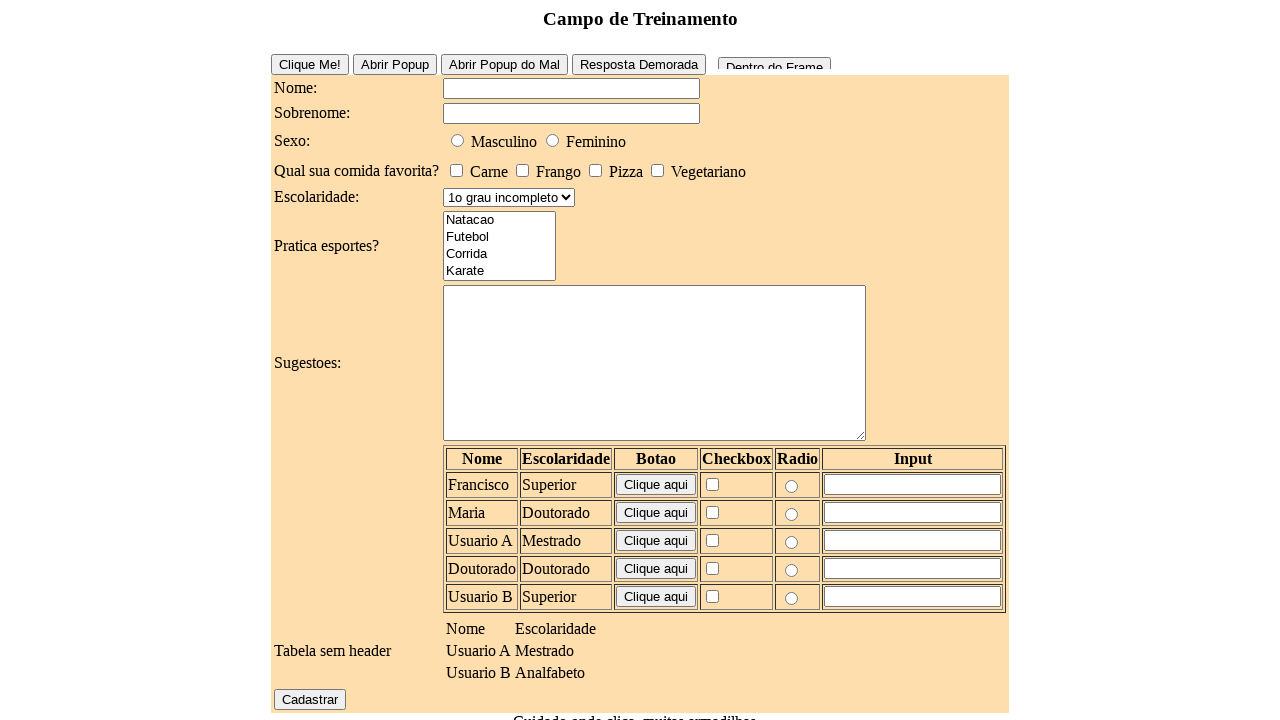

Navigated to componentes.html page
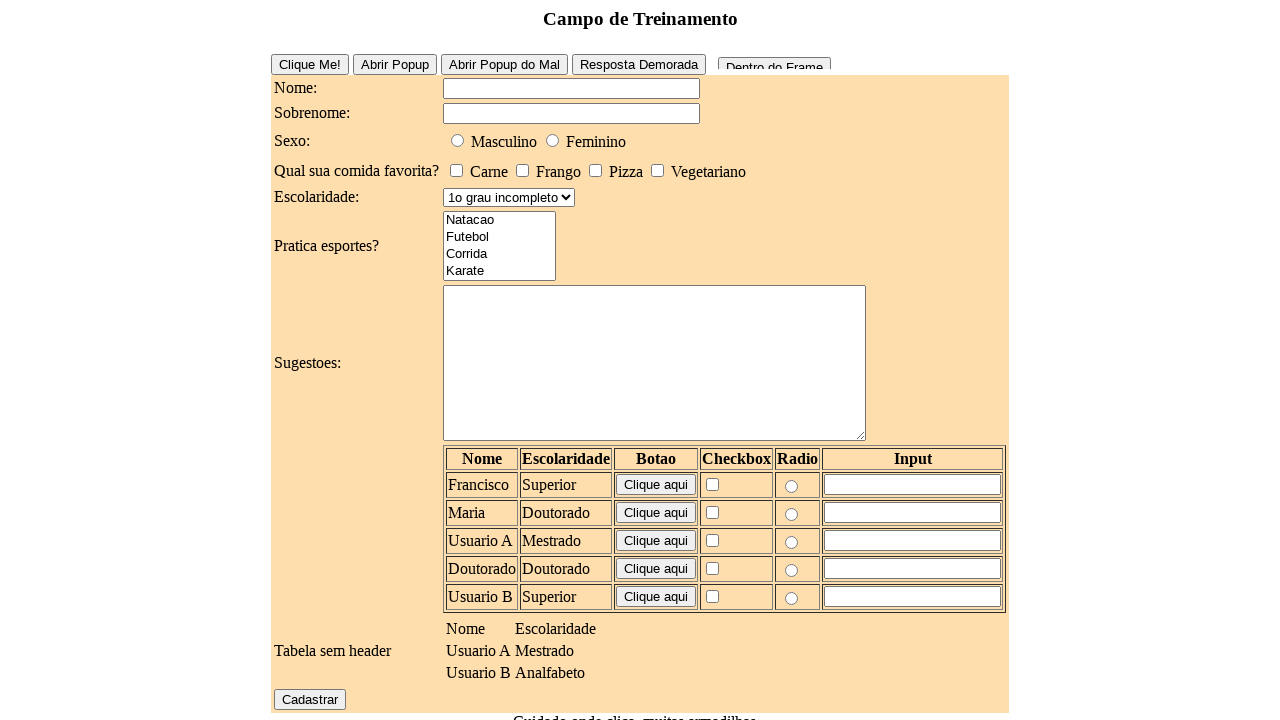

Clicked the simple button at (310, 64) on #buttonSimple
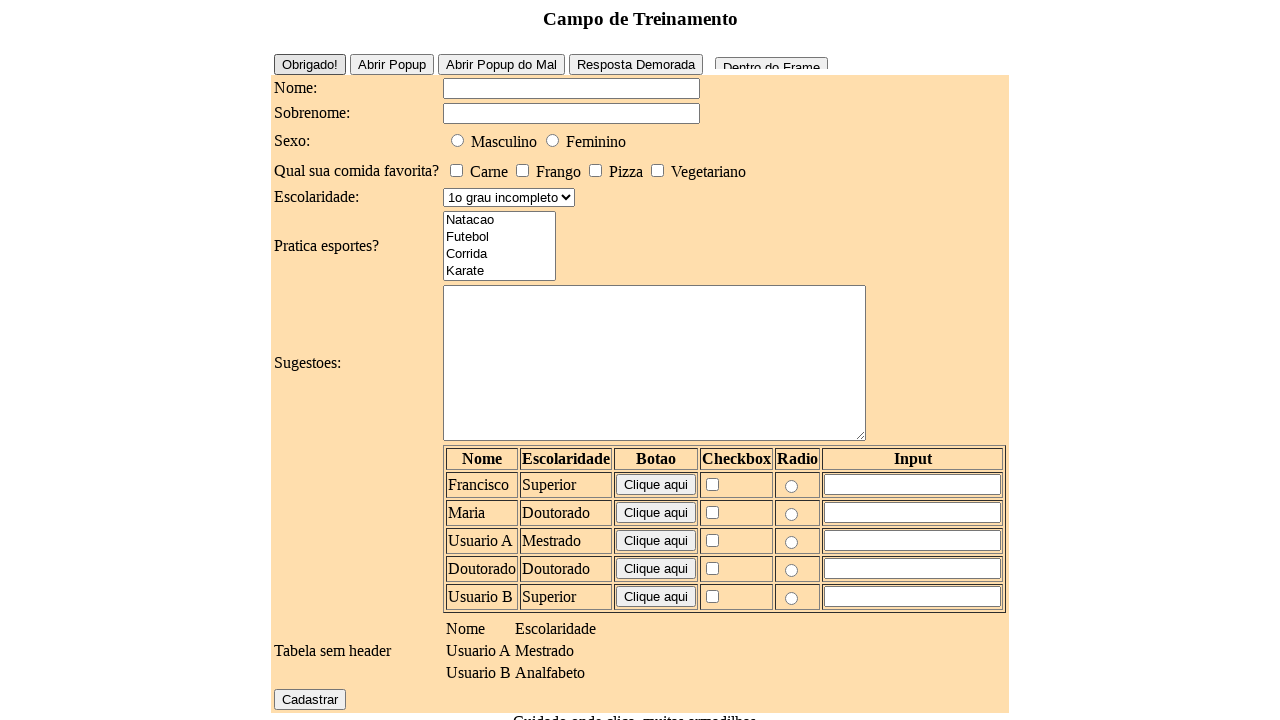

Verified button value changed to 'Obrigado!'
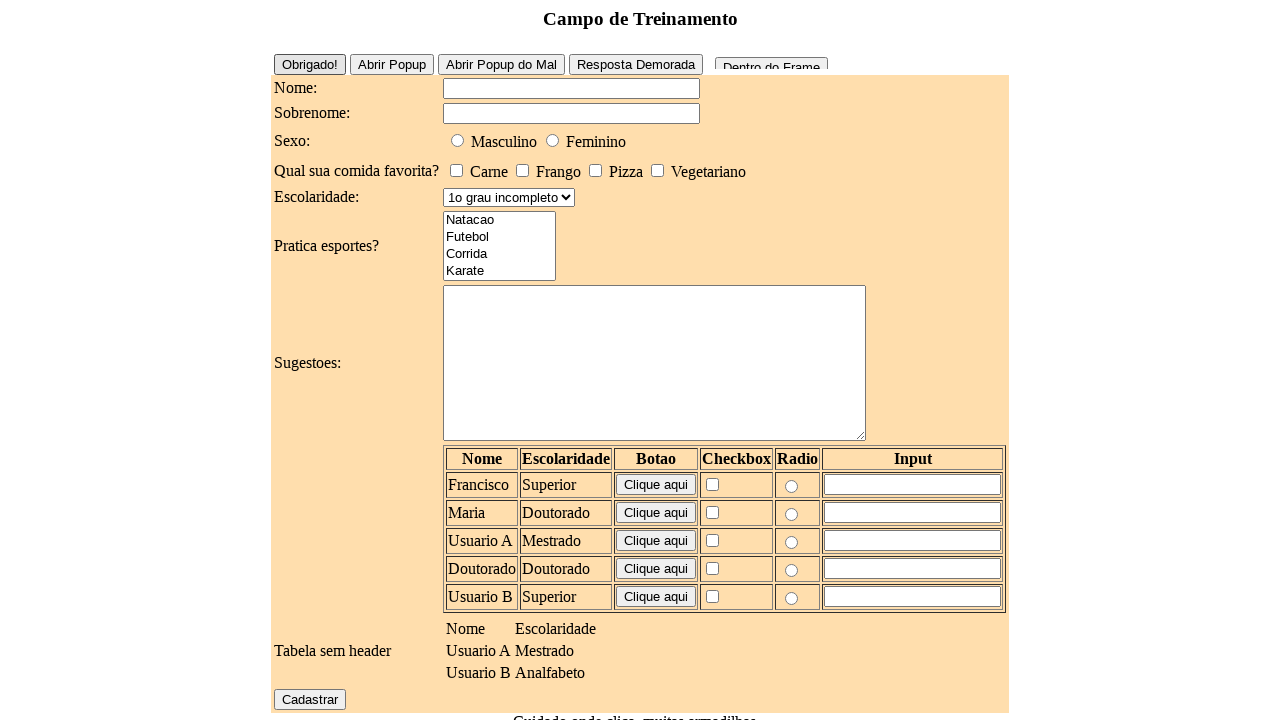

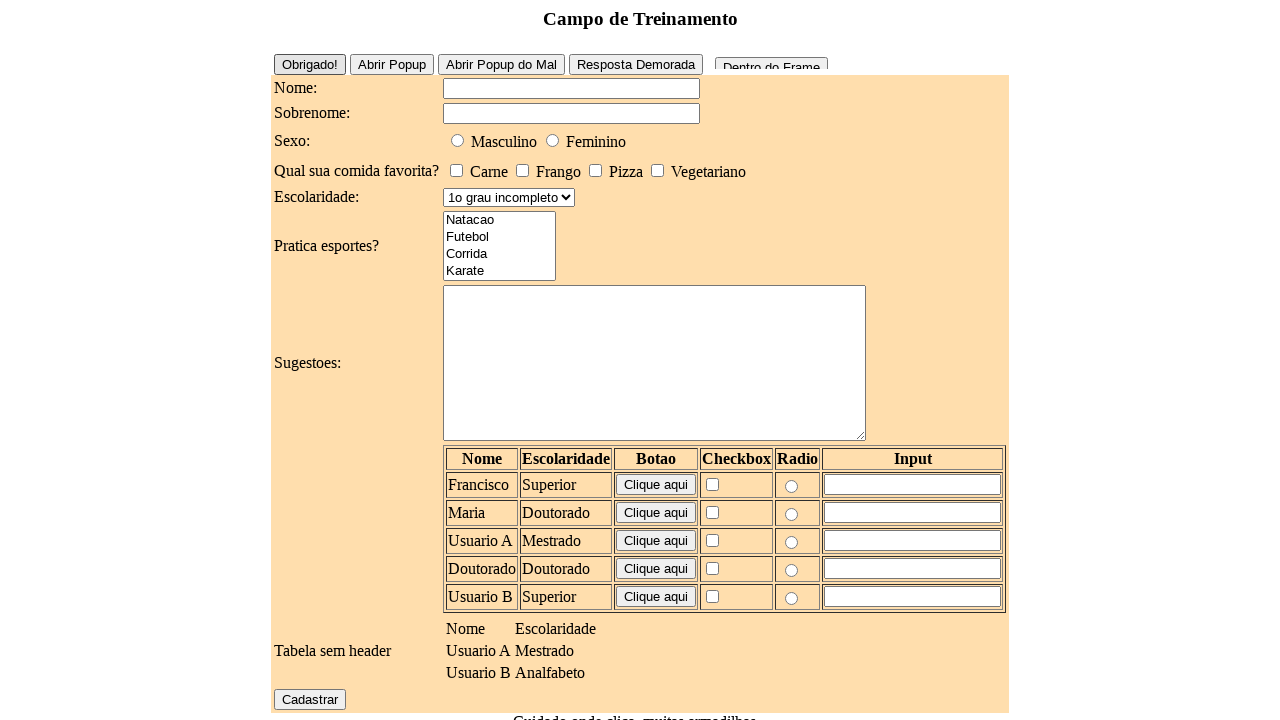